Clicks the "hidden_click" button to open a modal, then switches to an iframe within the modal to interact with its content

Starting URL: https://applitools.github.io/demo/TestPages/FramesTestPage/

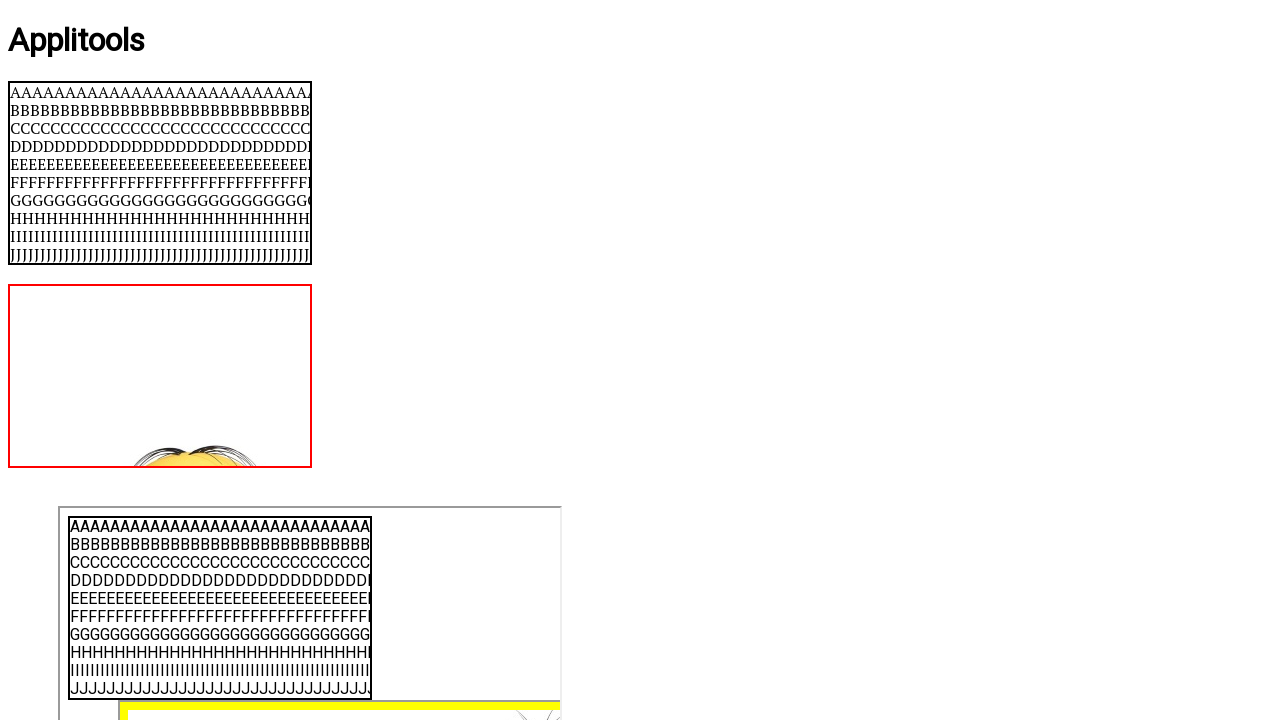

Clicked hidden_click button to open modal at (36, 491) on #hidden_click
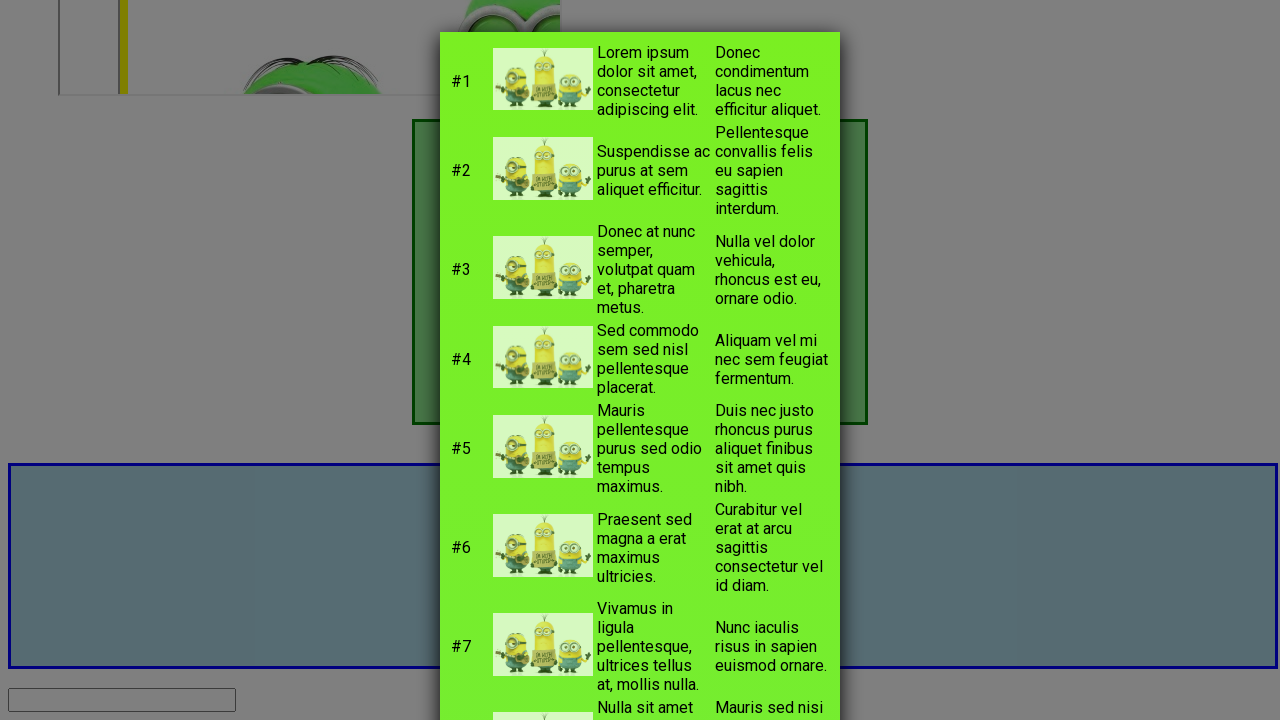

Modal iframe appeared
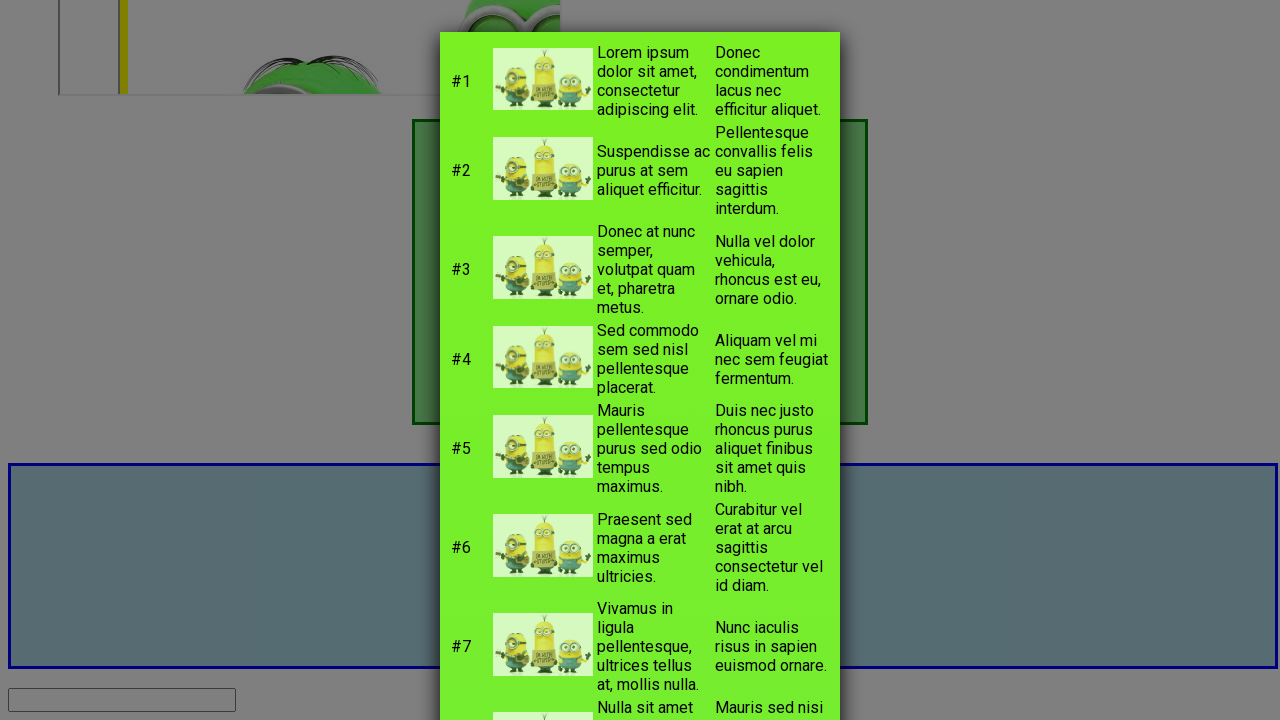

Located iframe within modal
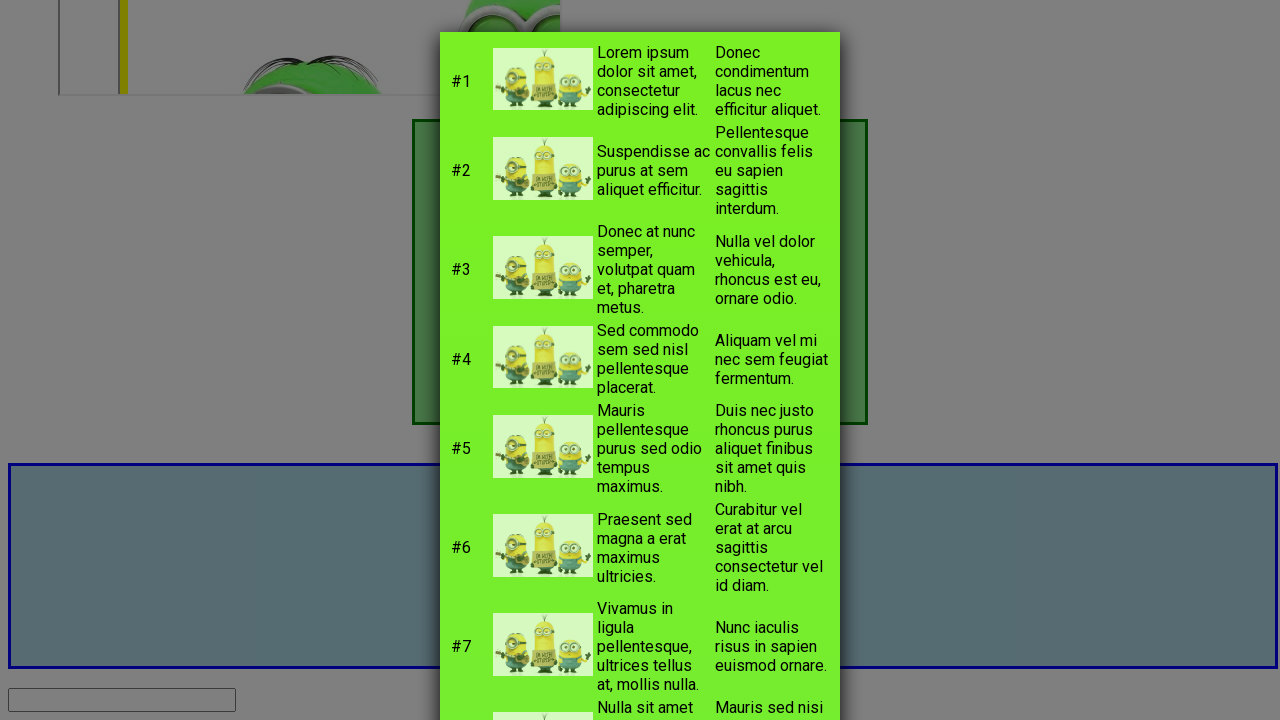

HTML element in iframe is present and ready
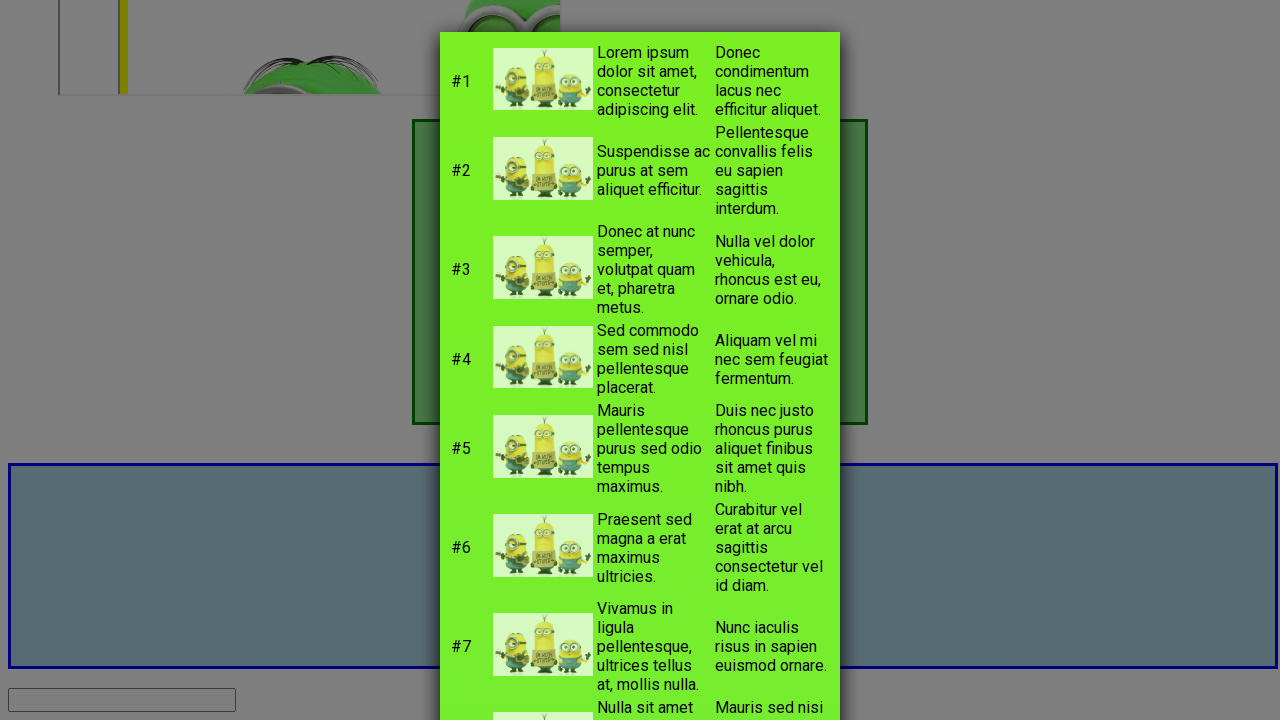

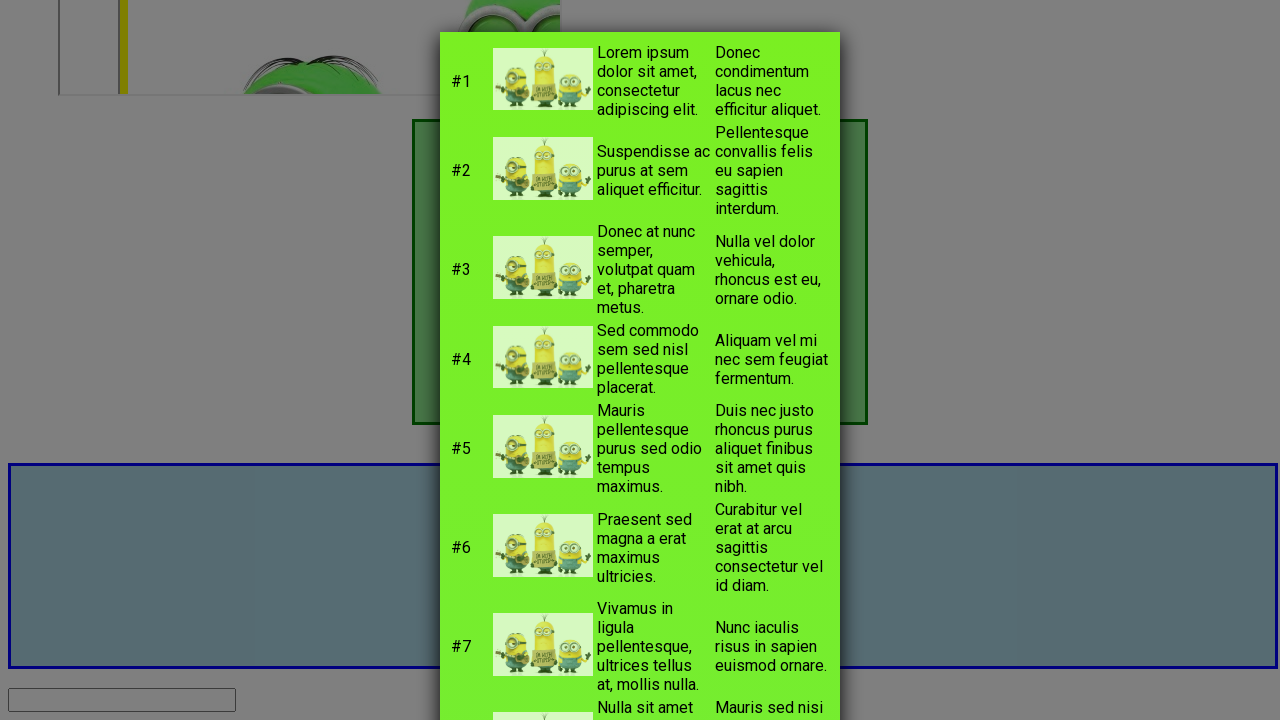